Verifies that the Dynamic ID link on the homepage is enabled and clickable

Starting URL: http://uitestingplayground.com/

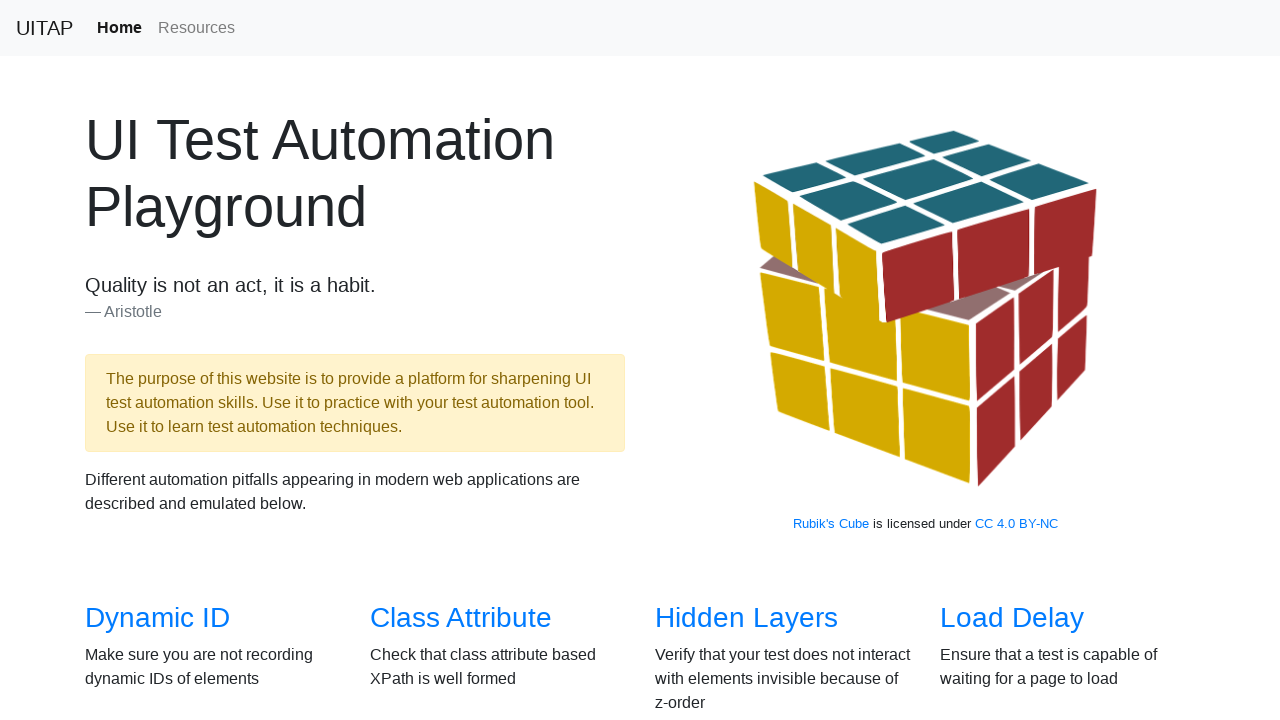

Waited for Dynamic ID link to be visible on the homepage
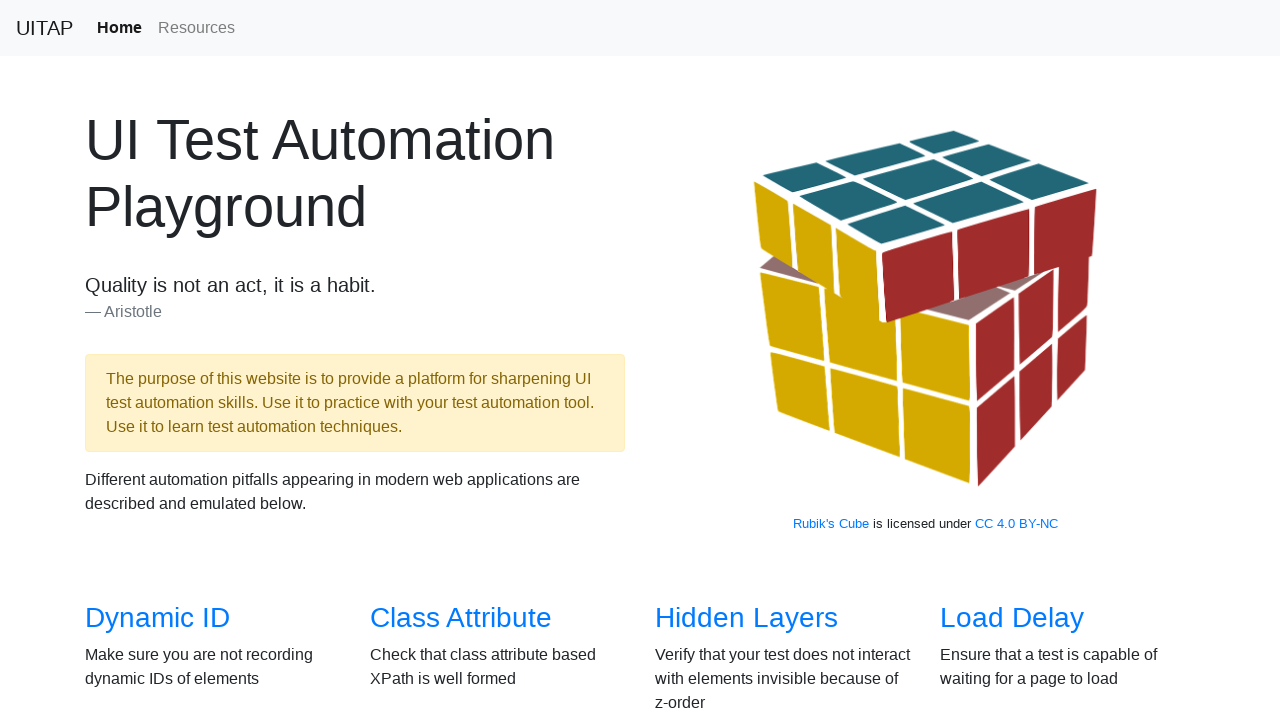

Verified that the Dynamic ID link is enabled
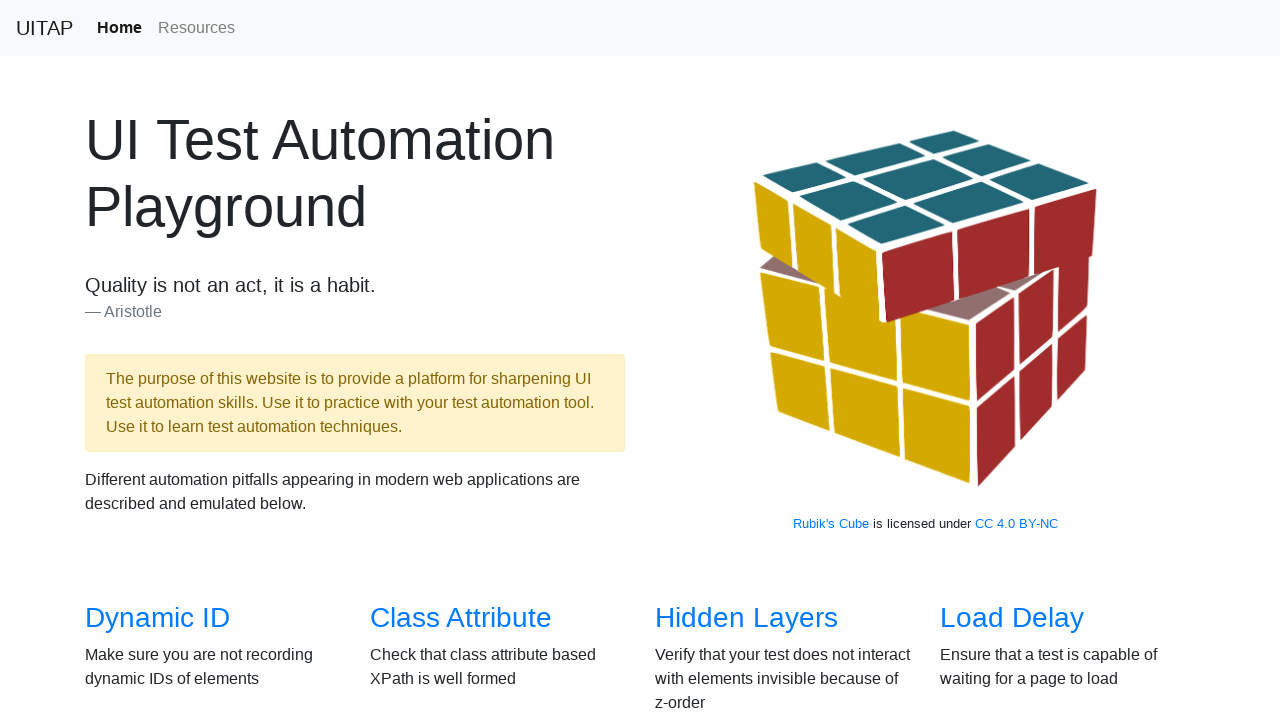

Clicked the Dynamic ID link at (158, 618) on a[href='/dynamicid']
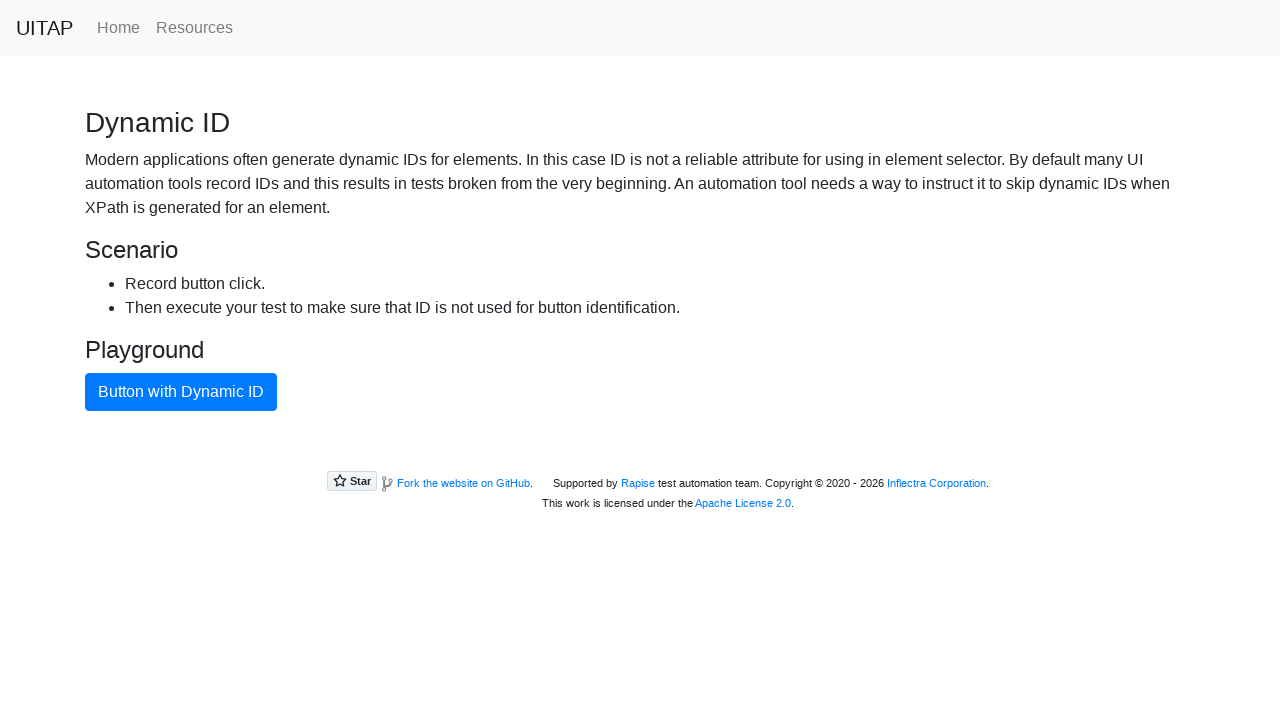

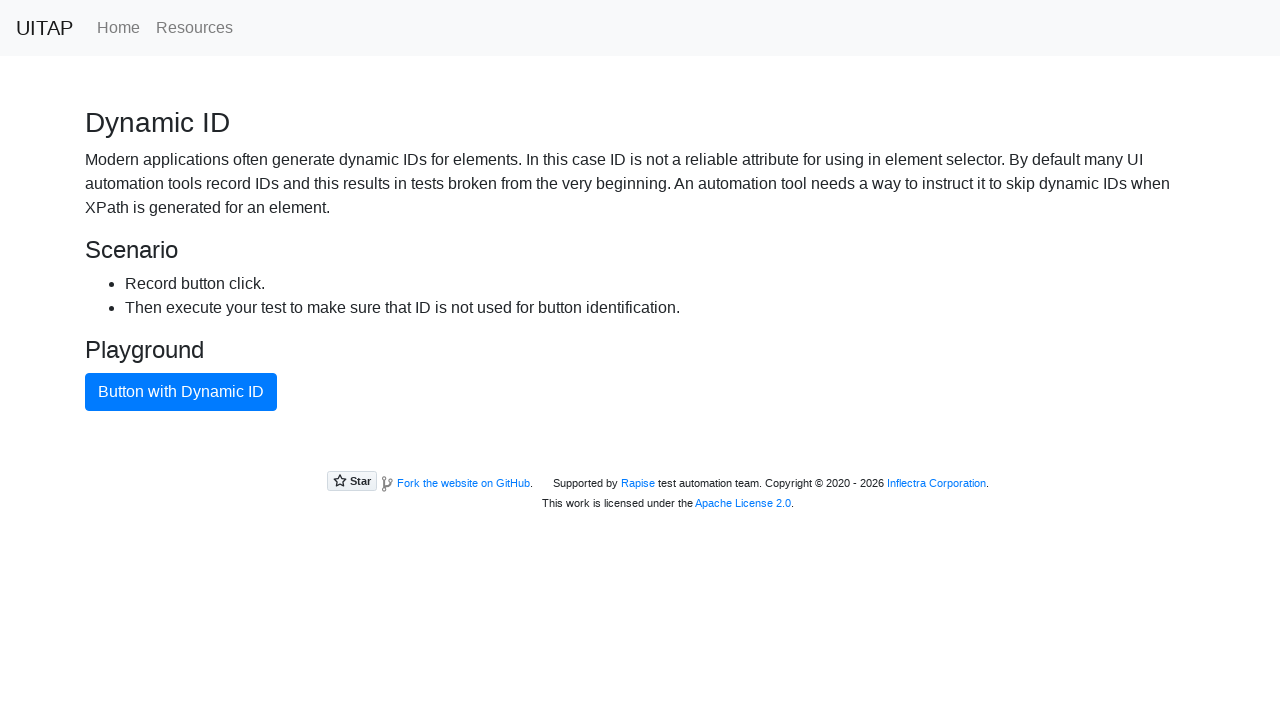